Clicks Browse Languages menu and verifies table column headers show "Language" and "Author"

Starting URL: http://www.99-bottles-of-beer.net/

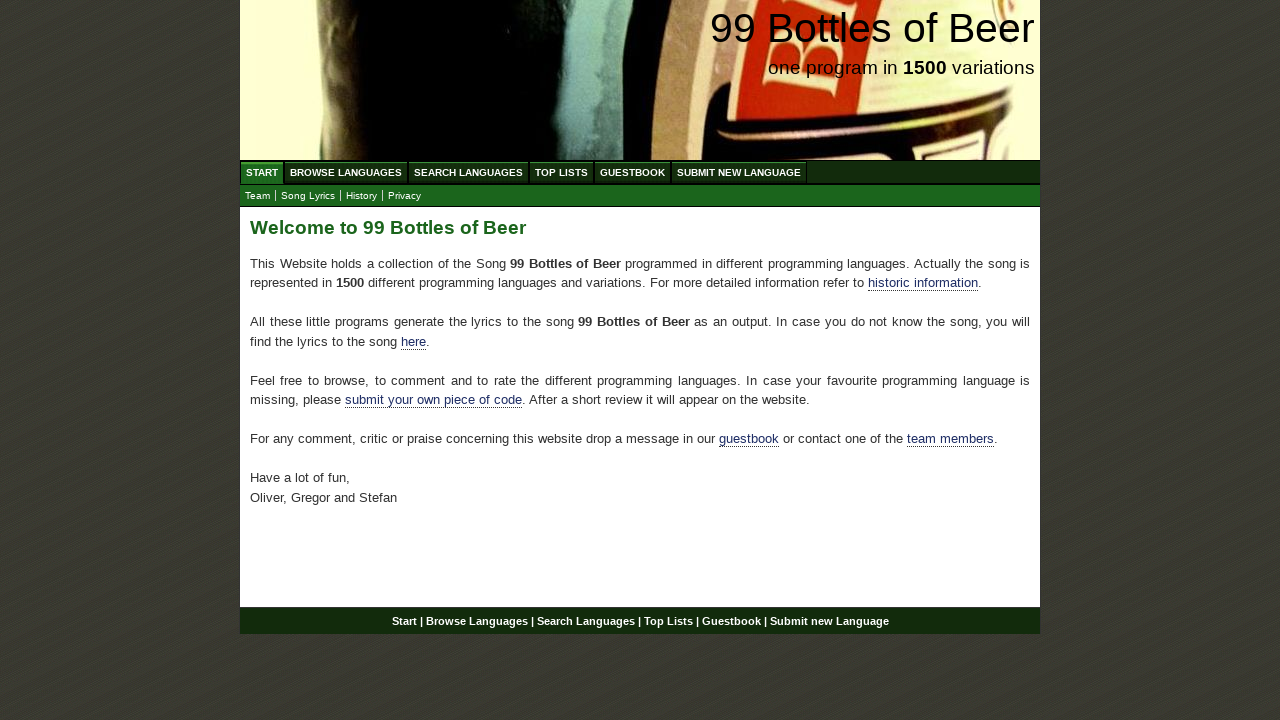

Clicked Browse Languages menu item at (346, 172) on xpath=//body/div[@id='wrap']/div[@id='navigation']/ul[@id='menu']/li/a[@href='/a
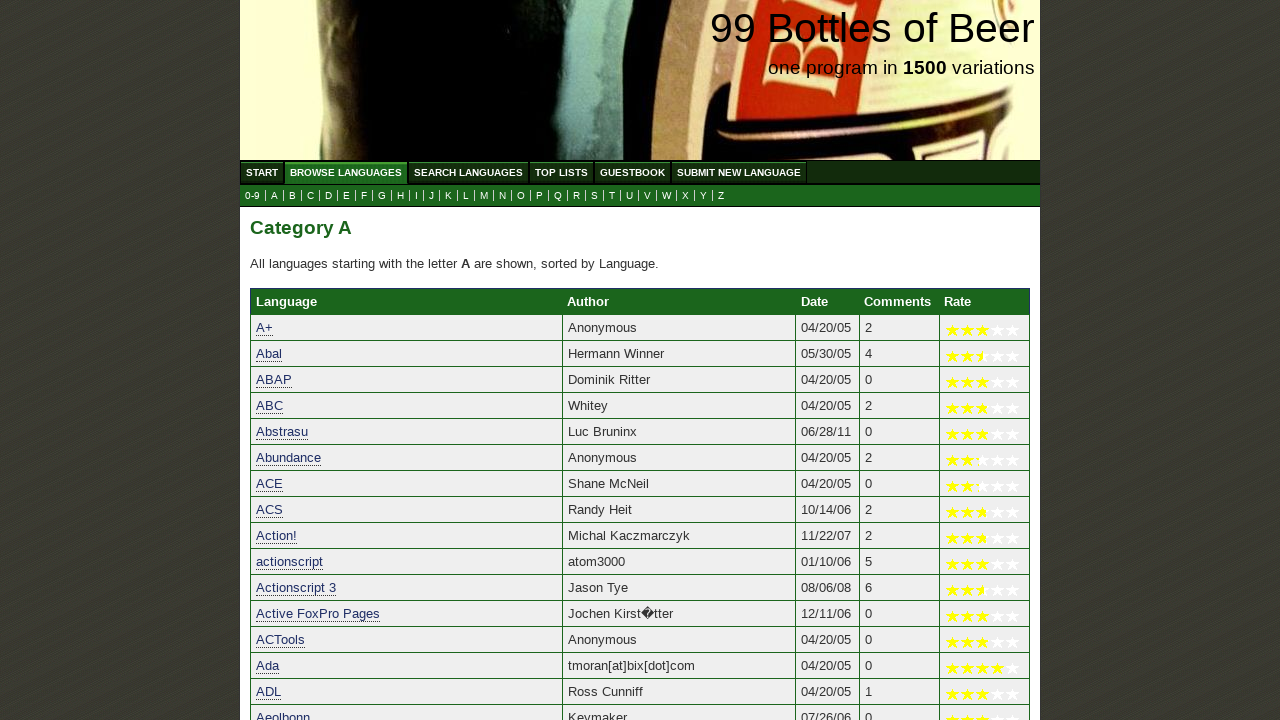

Located first column header element
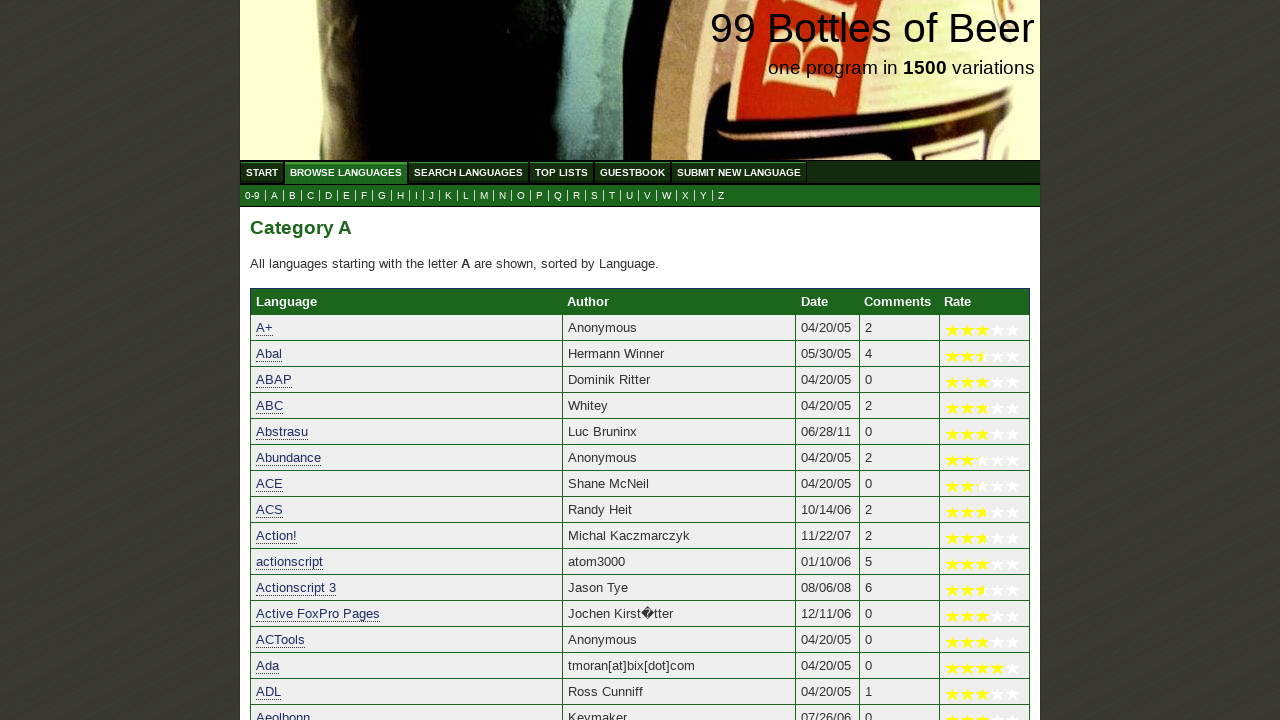

Verified first column header displays 'Language'
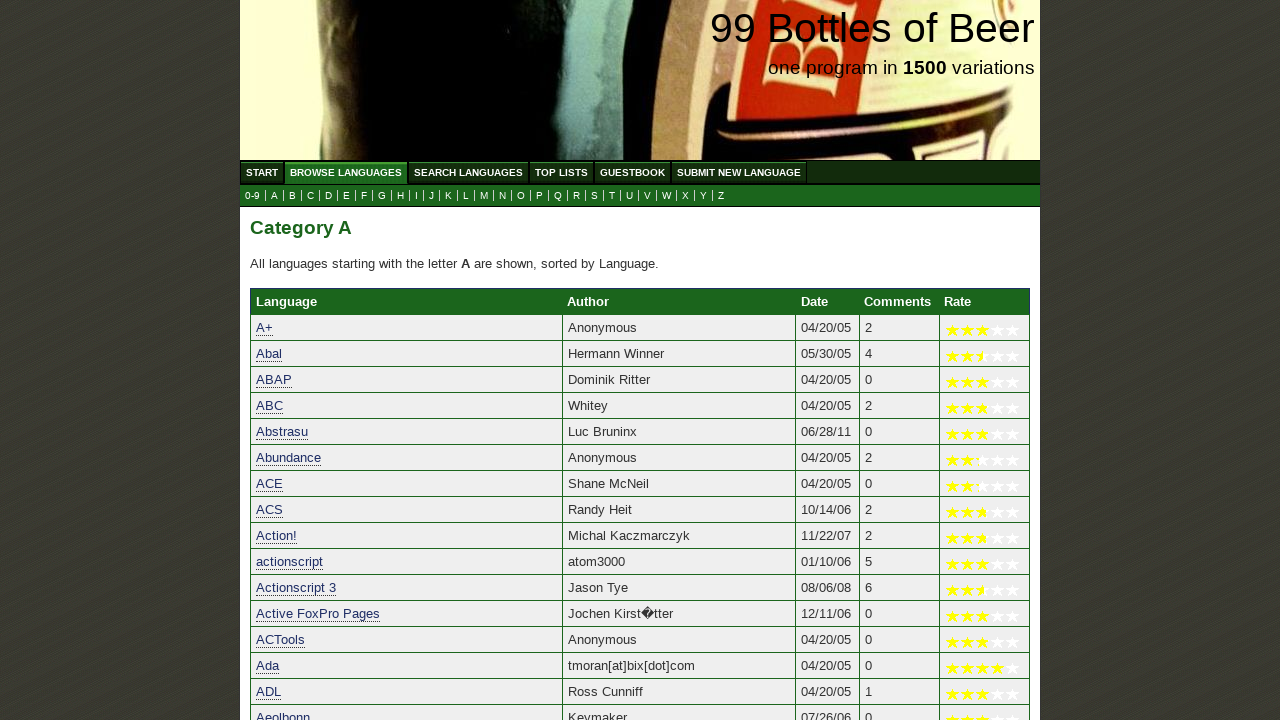

Located second column header element
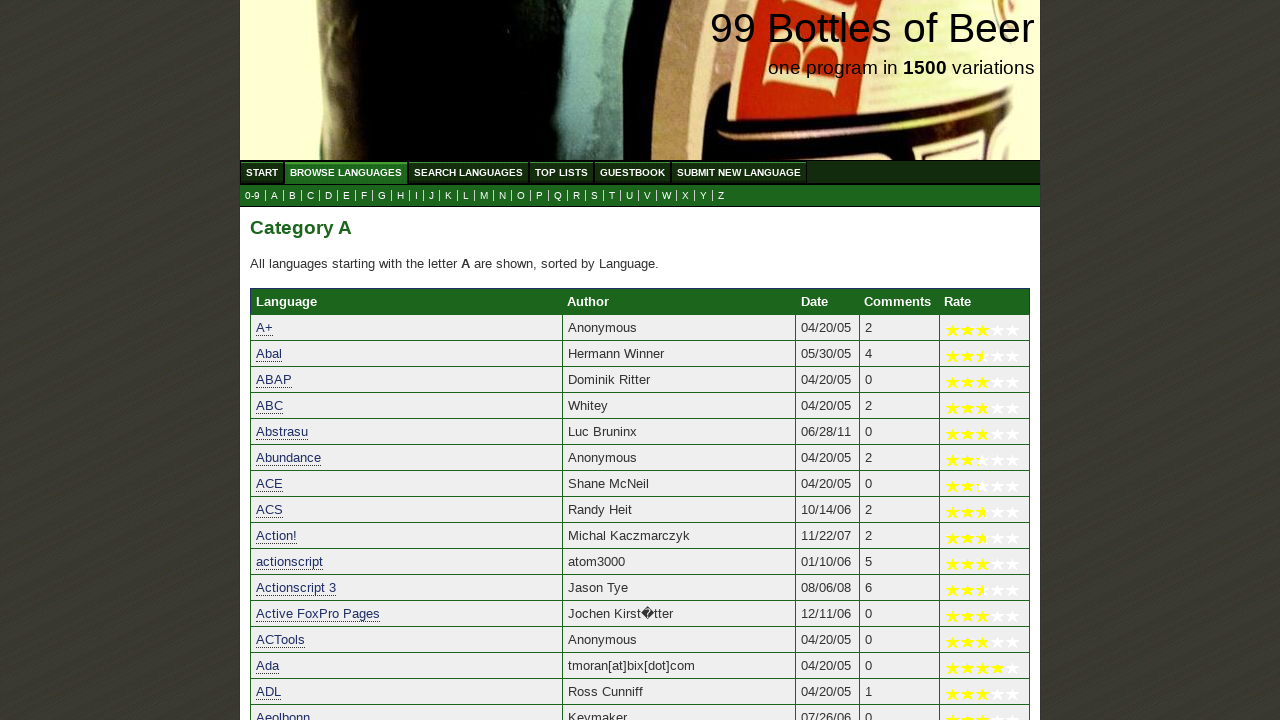

Verified second column header displays 'Author'
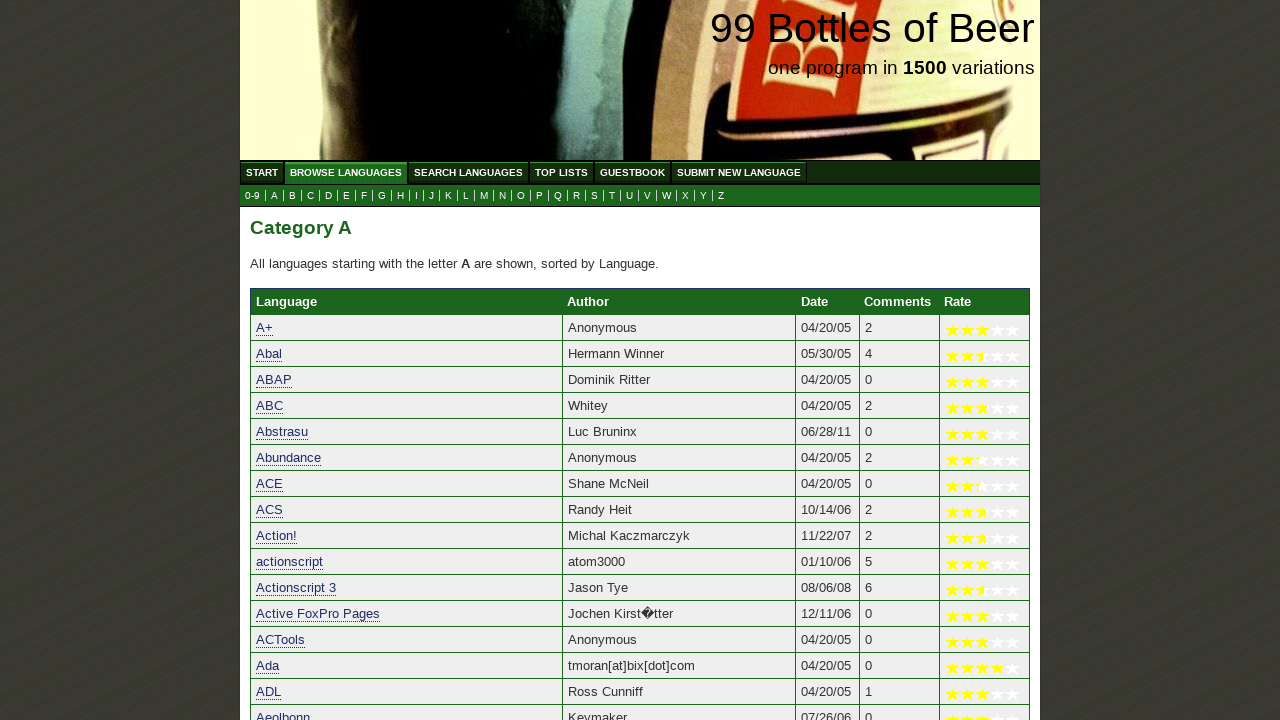

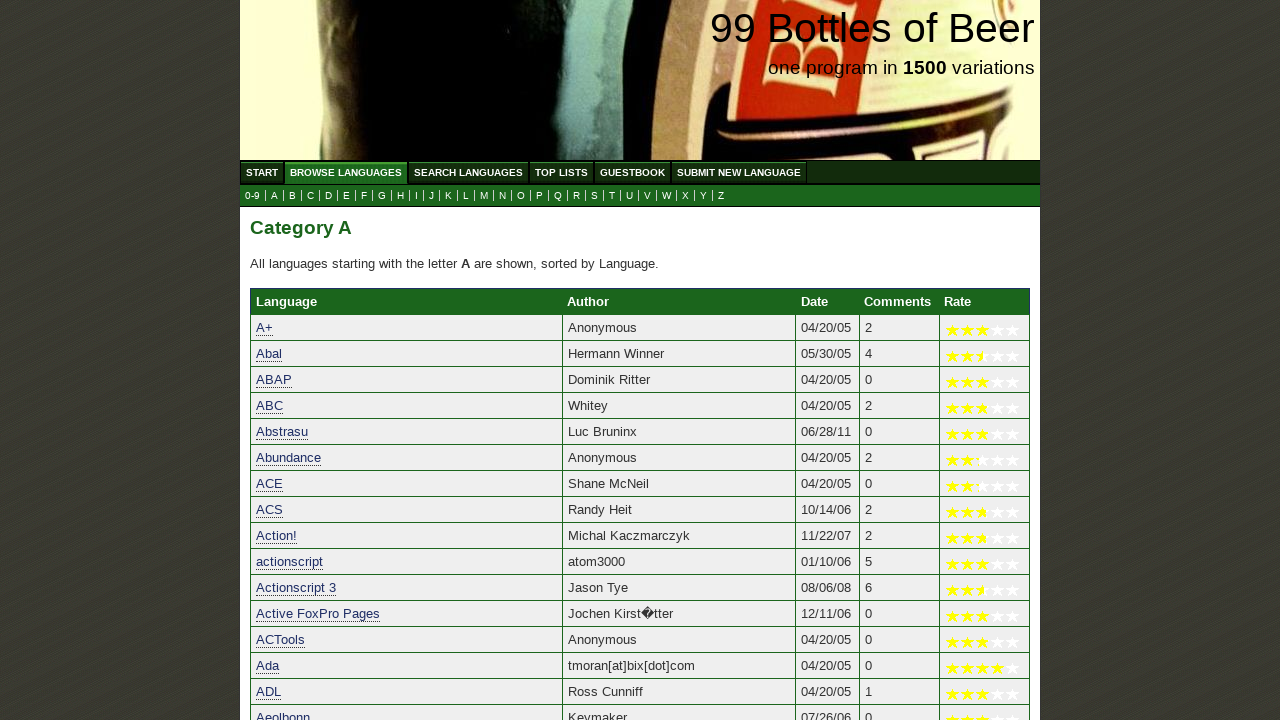